Navigates to the Sauce Labs guinea pig test page and verifies the page title is correct

Starting URL: https://saucelabs.com/test/guinea-pig

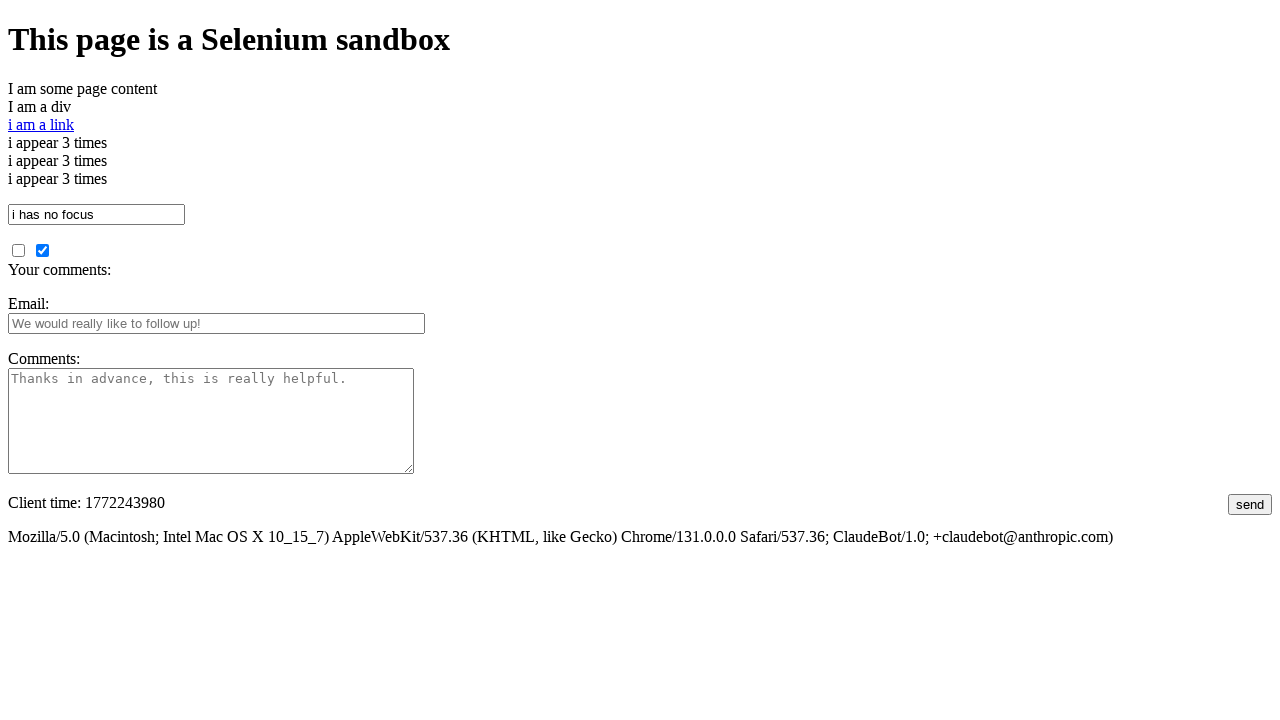

Navigated to Sauce Labs guinea pig test page
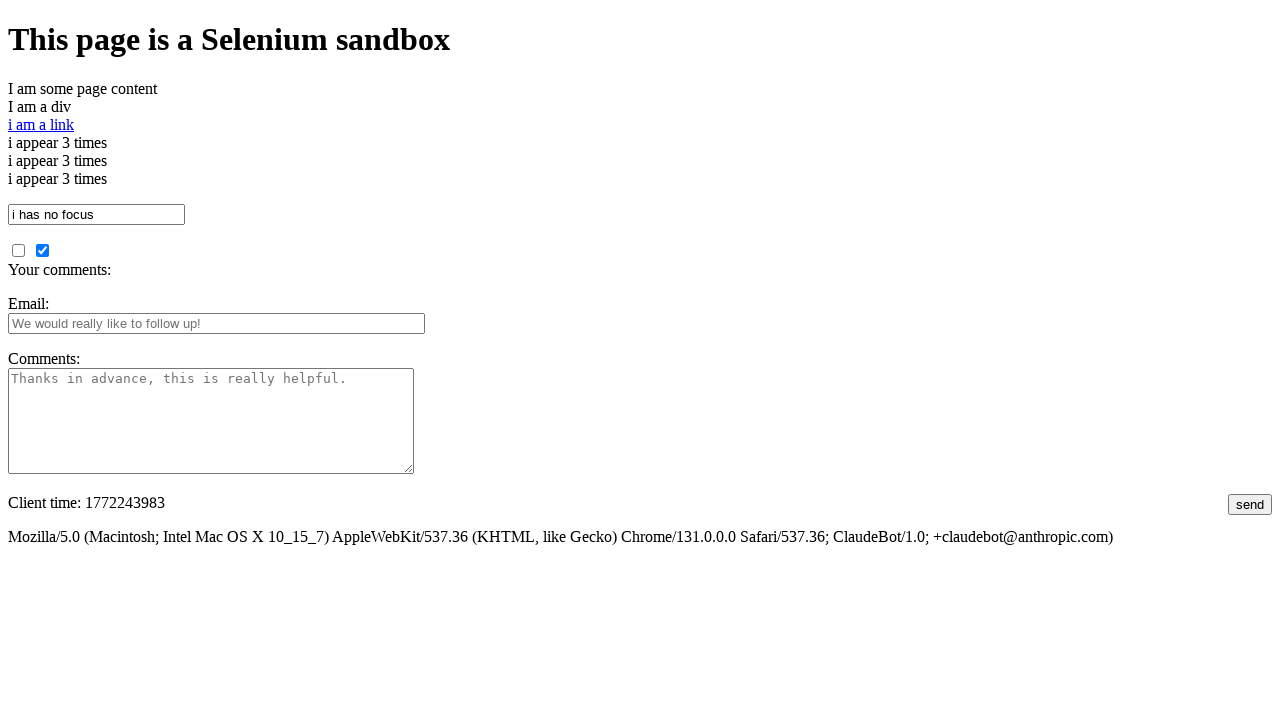

Retrieved page title
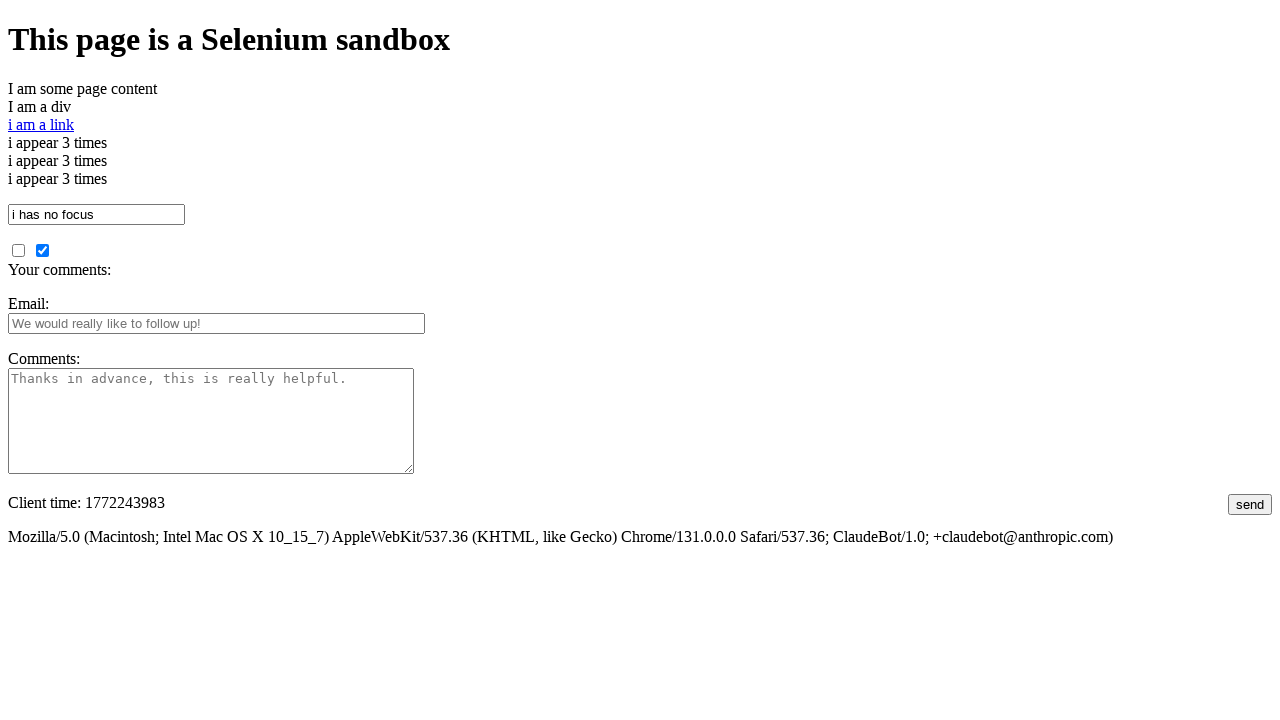

Verified page title matches expected value 'I am a page title - Sauce Labs'
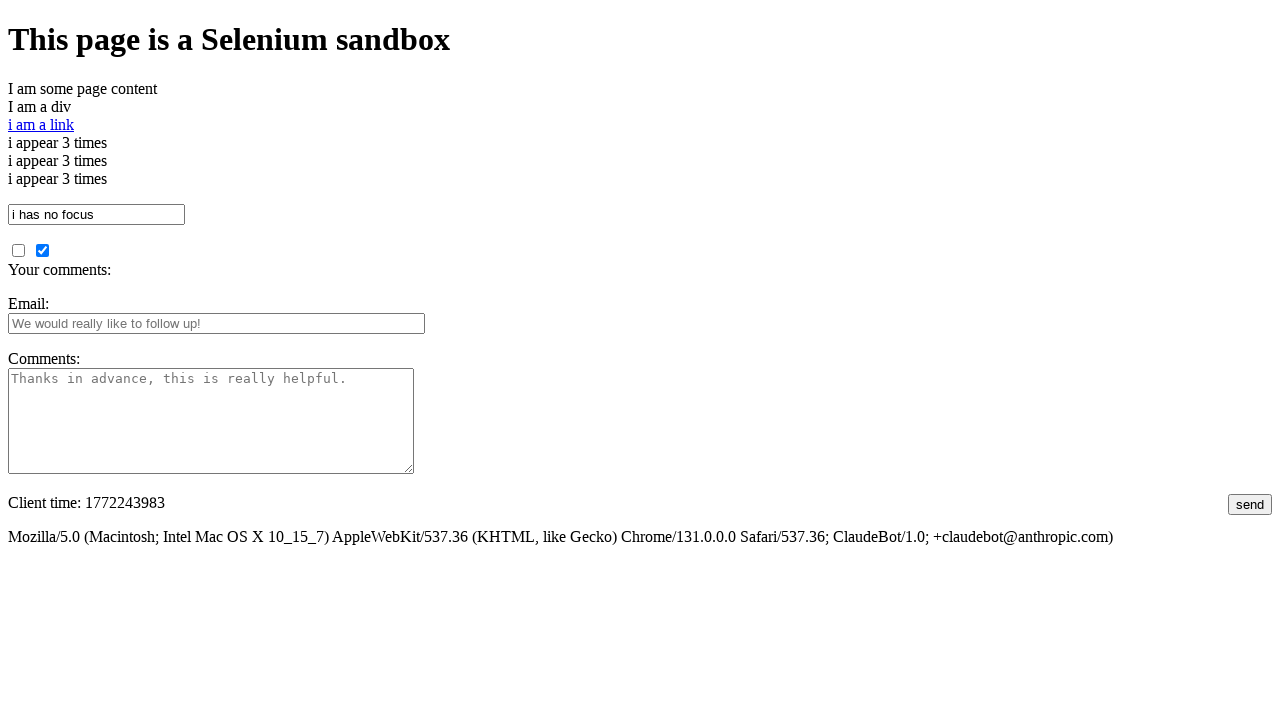

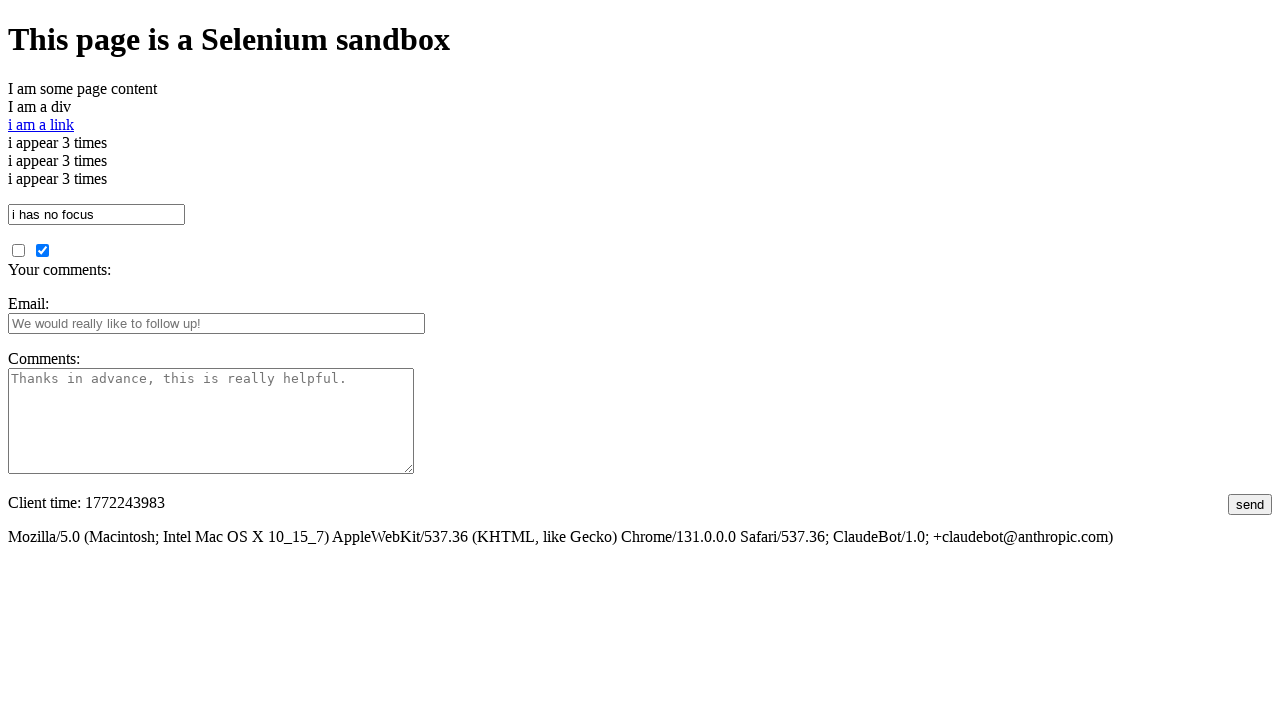